Tests dynamic button interactions by clicking through a sequence of buttons that become enabled progressively

Starting URL: https://testpages.herokuapp.com/styled/dynamic-buttons-disabled.html

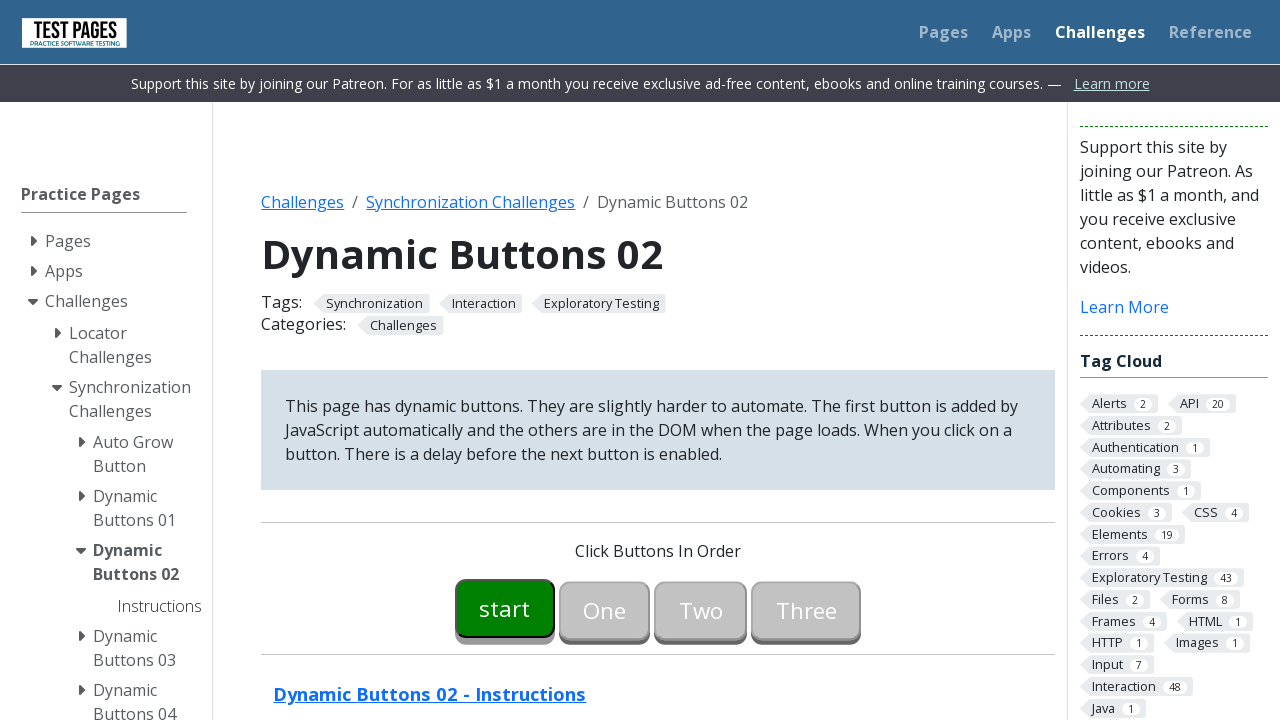

Clicked the start button (#button00) at (505, 608) on #button00
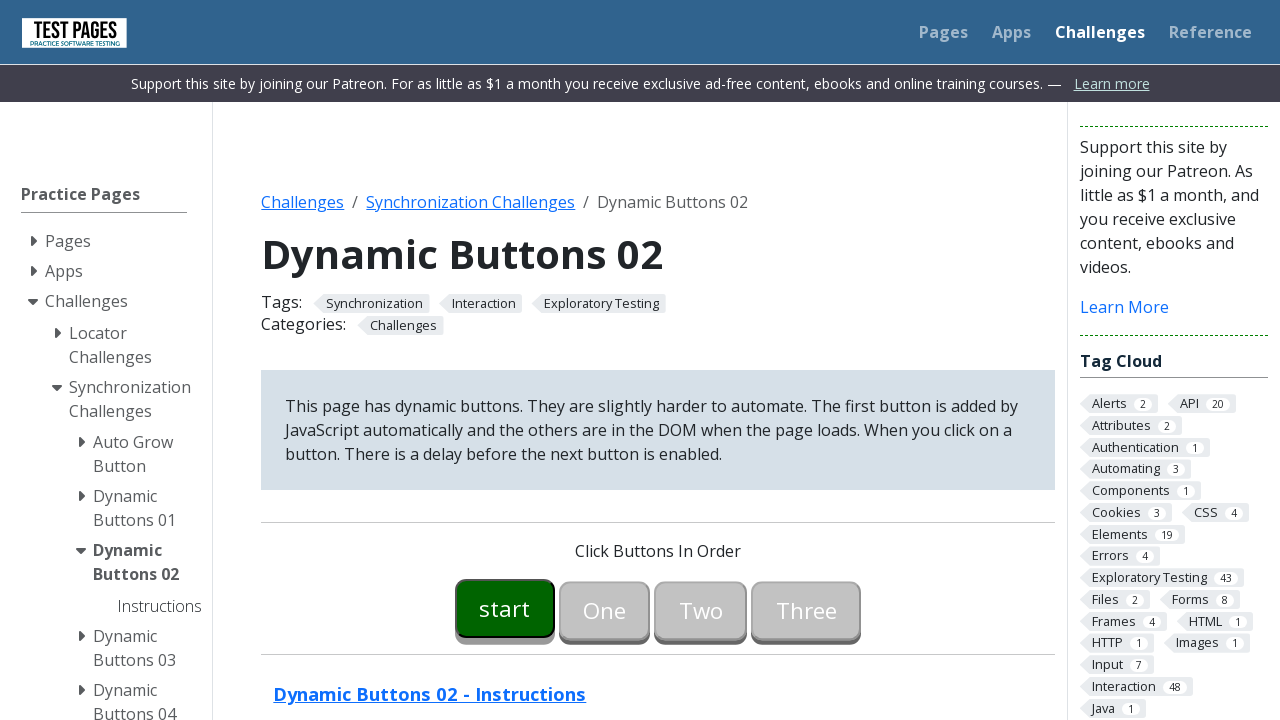

Clicked the first dynamic button (#button01) after it became enabled at (605, 608) on #button01
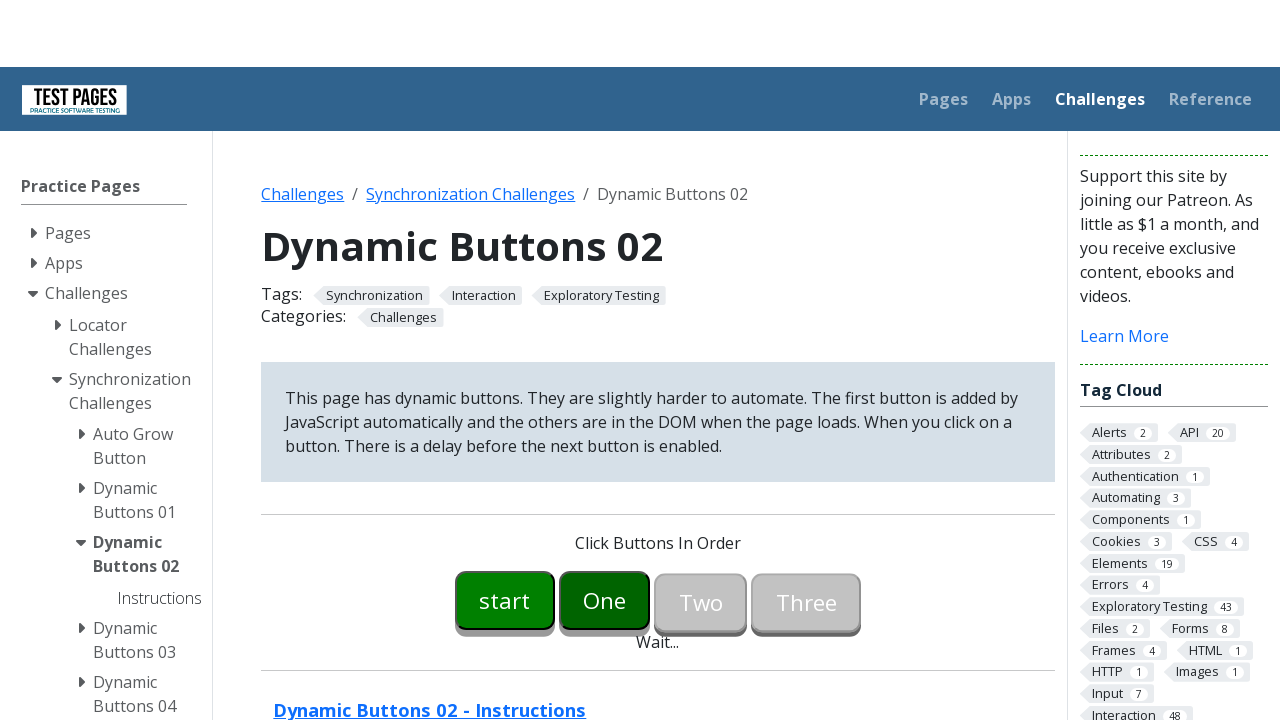

Clicked the second dynamic button (#button02) after it became enabled at (701, 360) on #button02
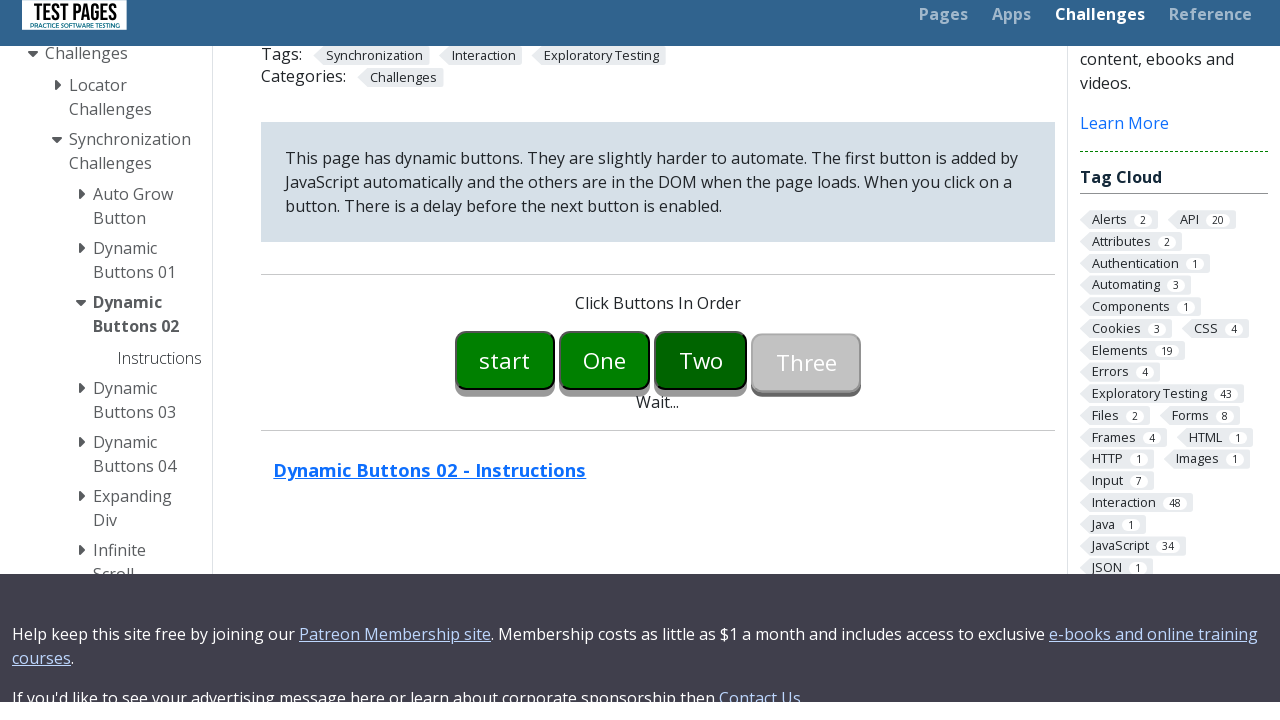

Clicked the third dynamic button (#button03) after it became enabled at (806, 608) on #button03
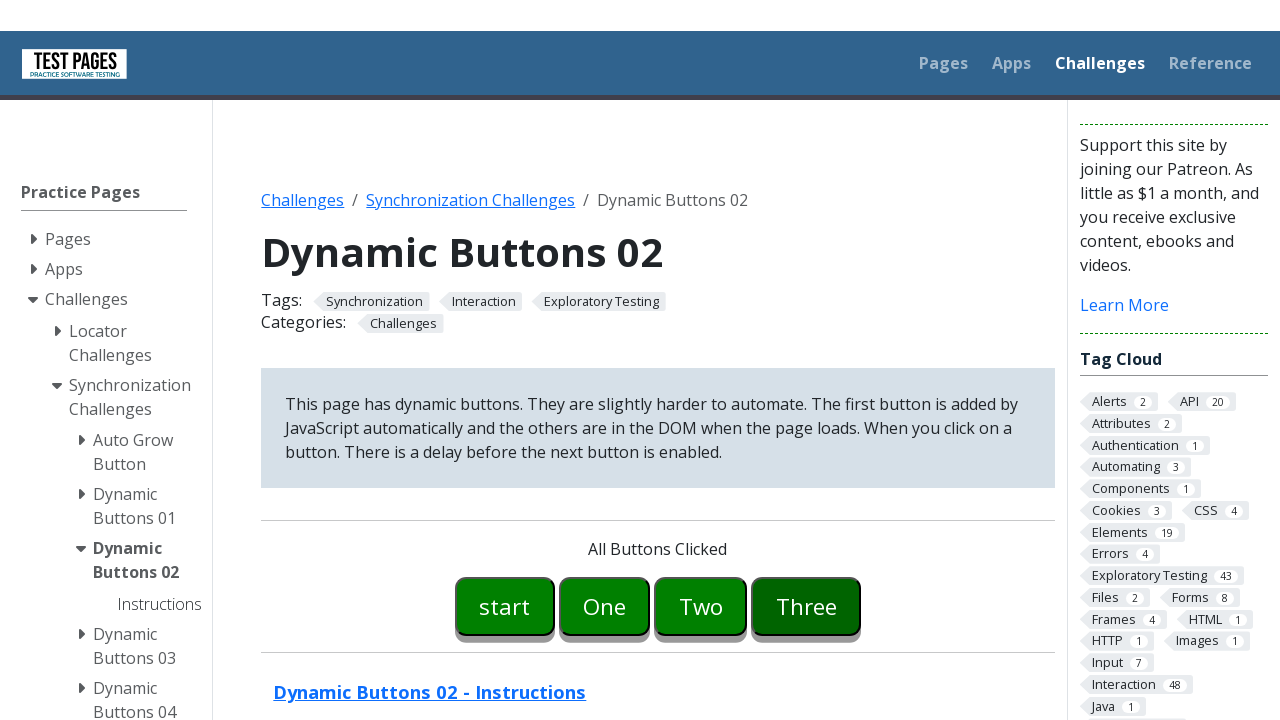

Completion message appeared (#buttonmessage)
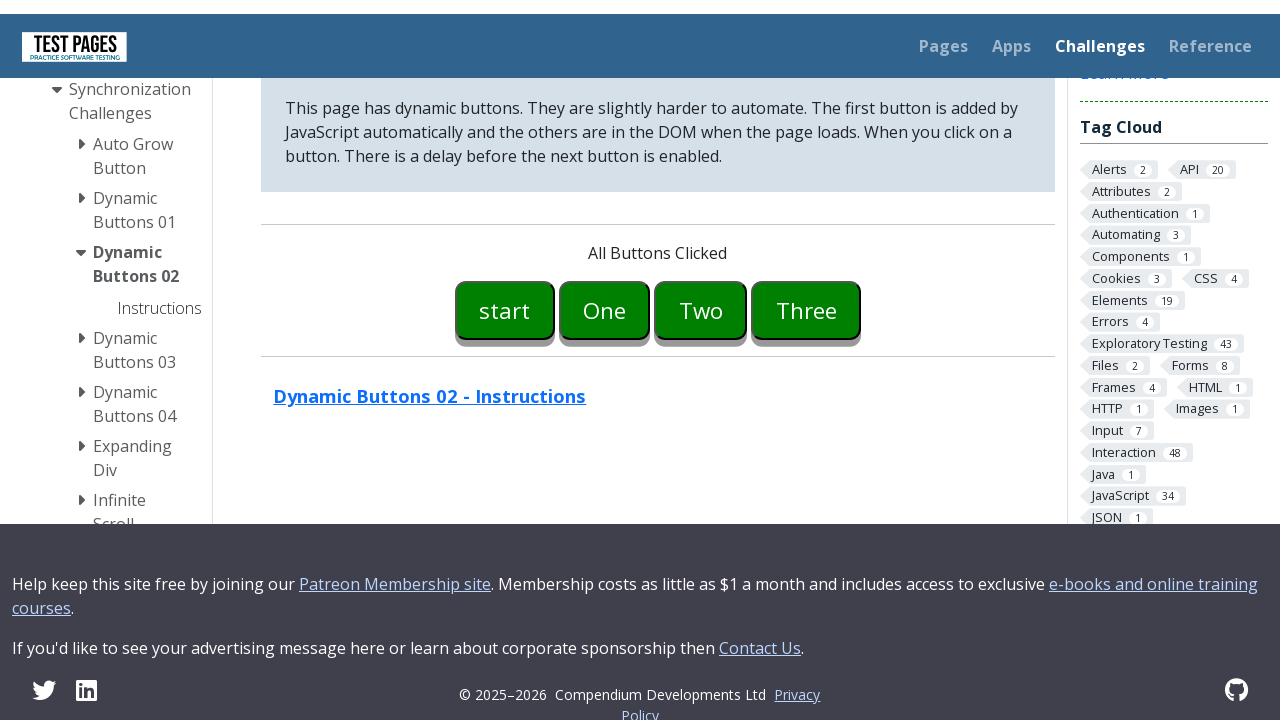

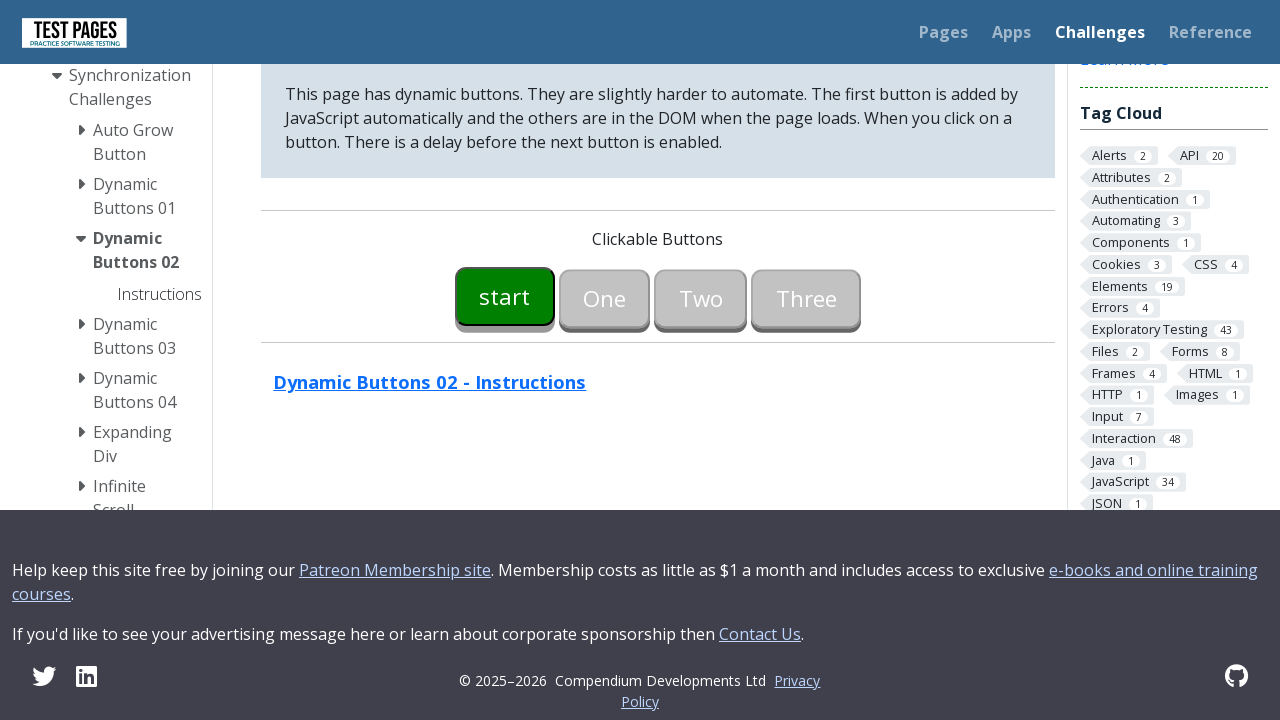